Scrolls to footer link and takes a screenshot

Starting URL: https://webdriver.io

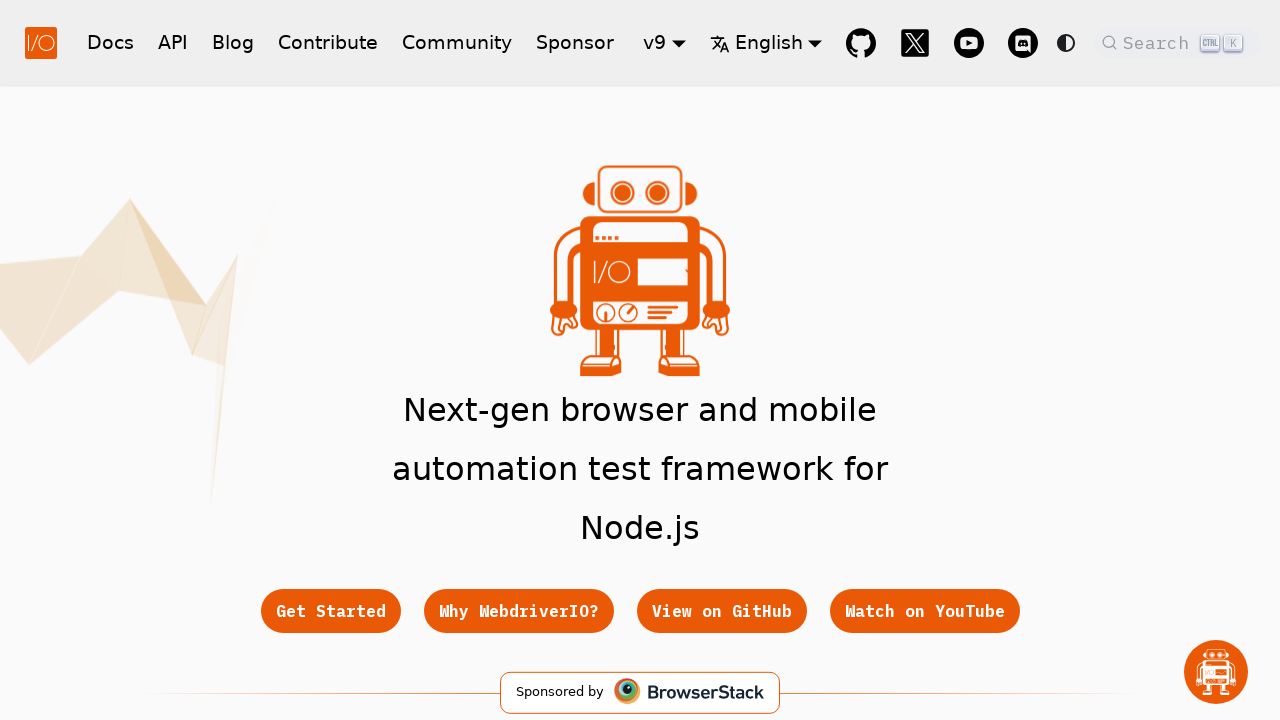

Scrolled footer link into view
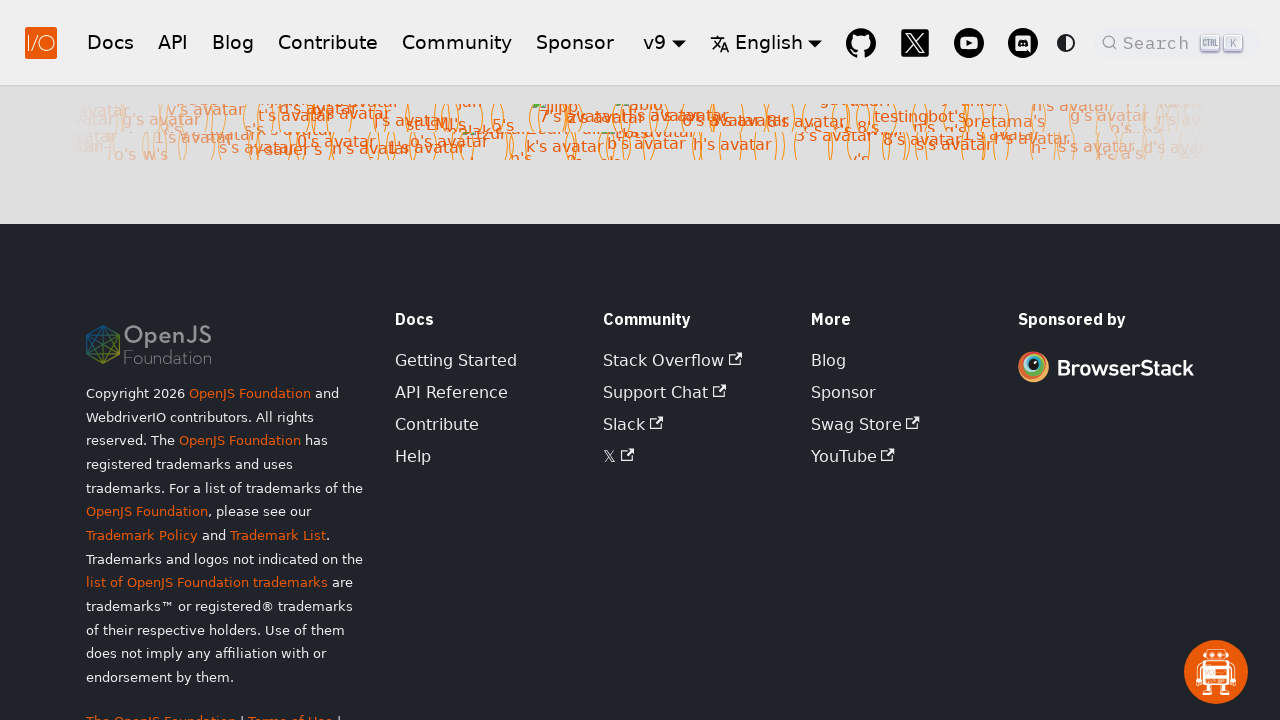

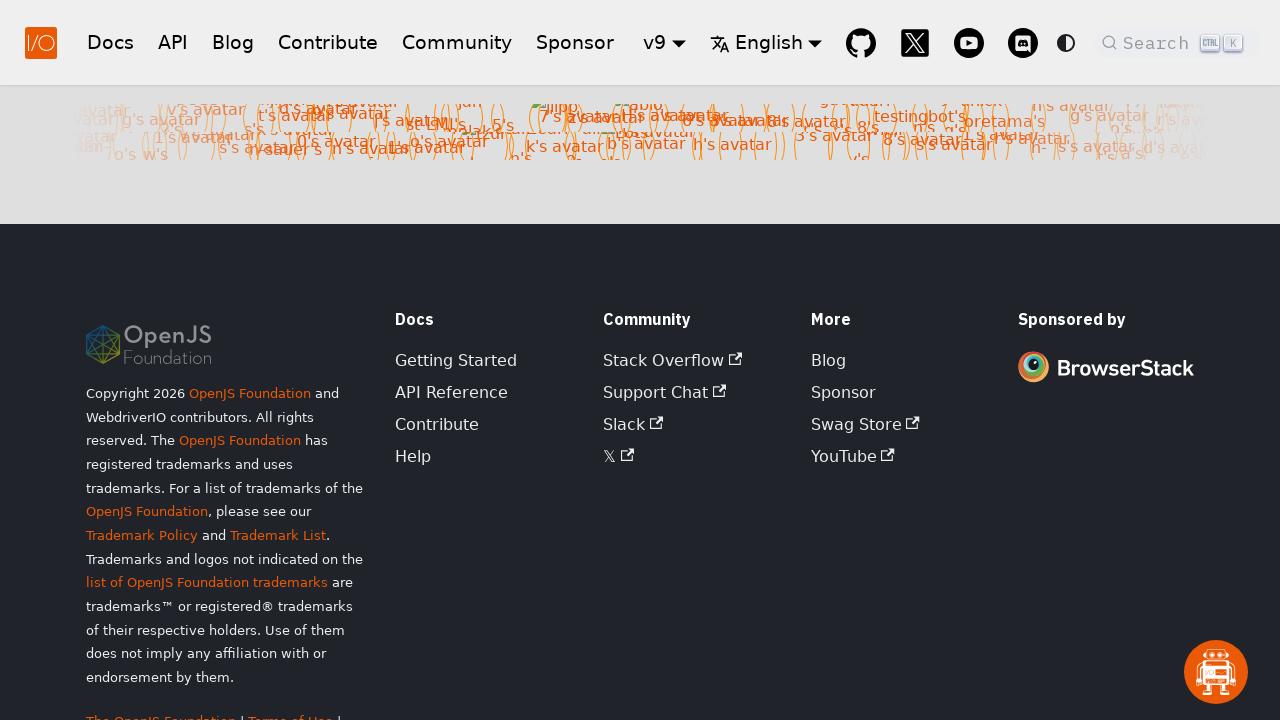